Tests calculator multiplication by entering two numbers, selecting multiply operation, and calculating the result

Starting URL: https://testsheepnz.github.io/BasicCalculator.html

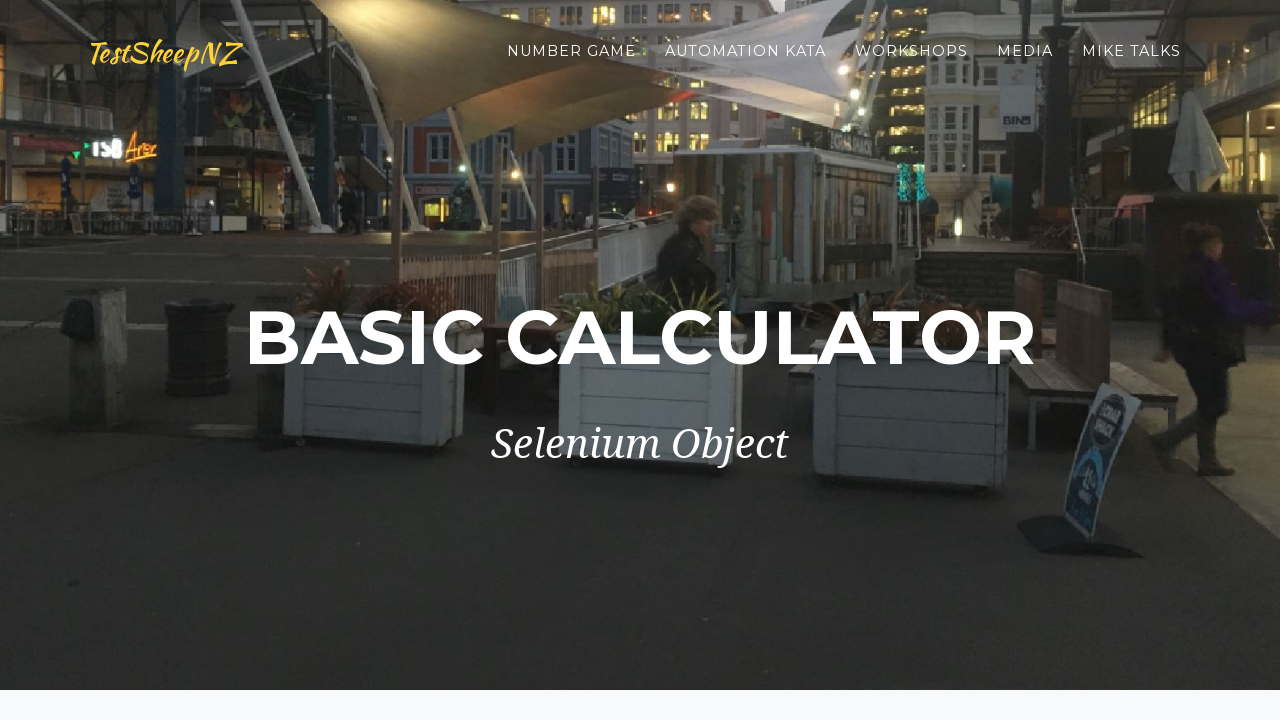

Navigated to Basic Calculator page
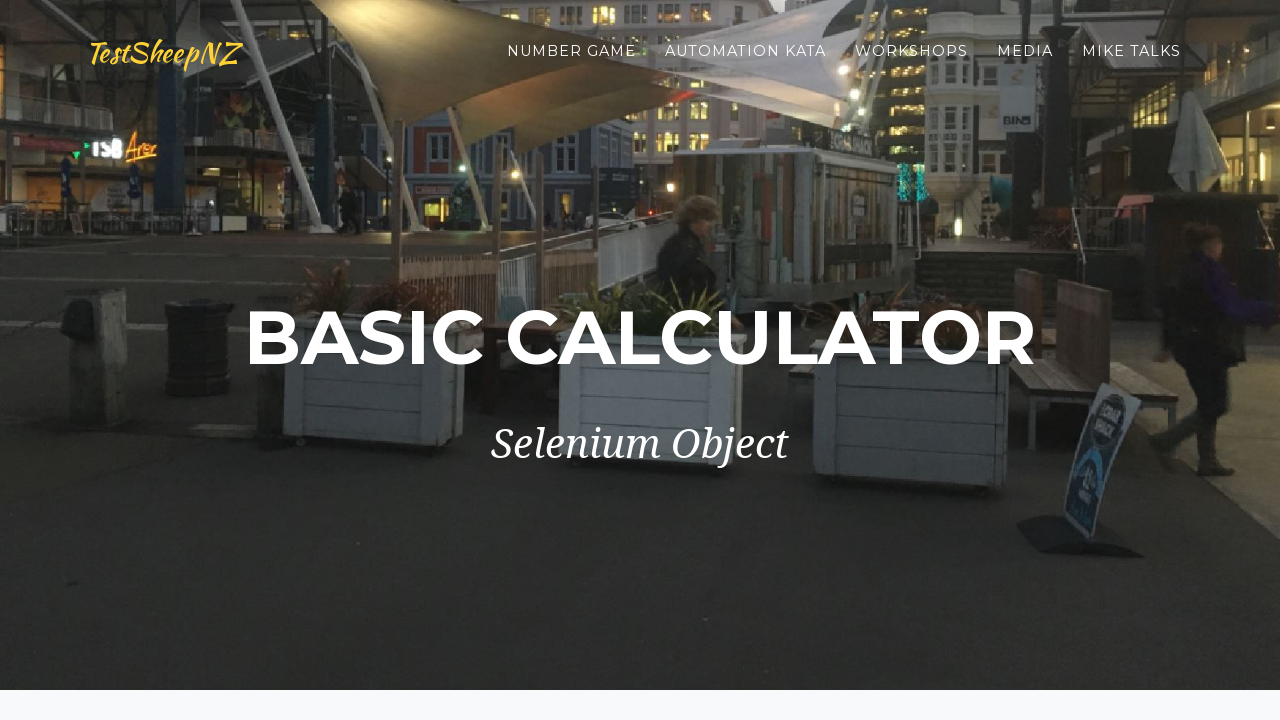

Entered first number: 6 on #number1Field
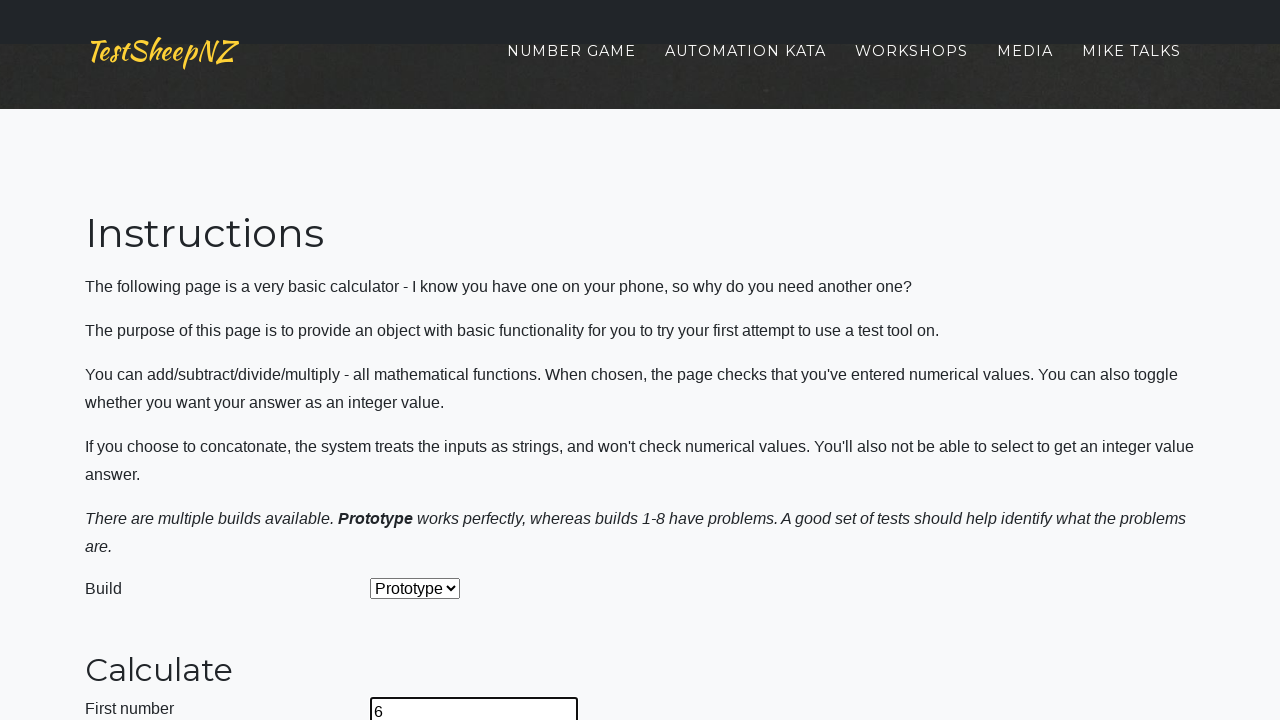

Entered second number: 4 on #number2Field
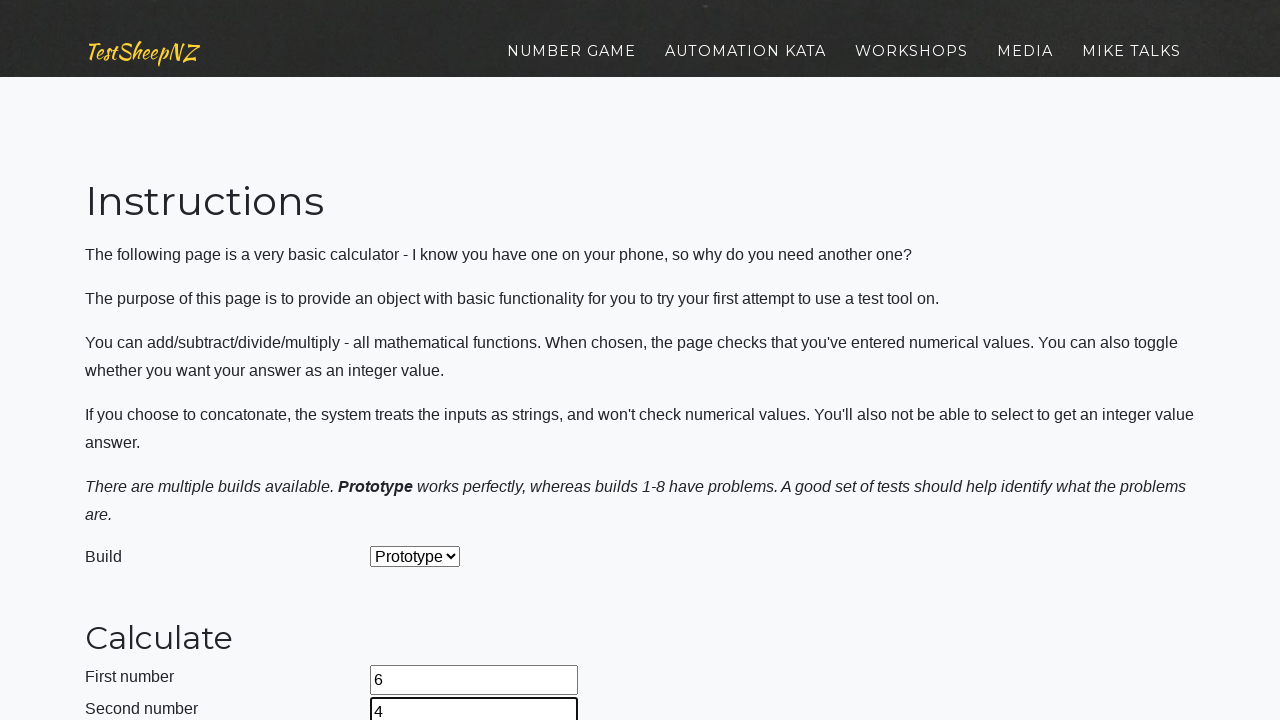

Selected multiply operation from dropdown on #selectOperationDropdown
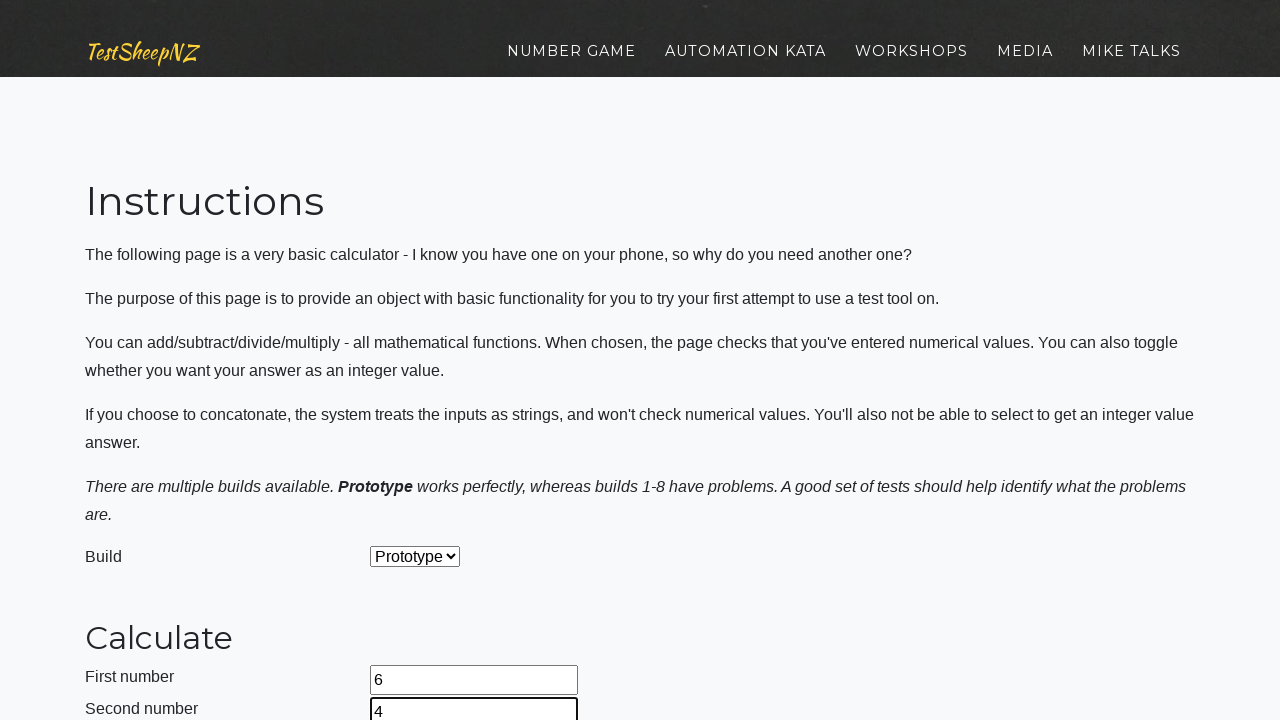

Clicked calculate button at (422, 361) on #calculateButton
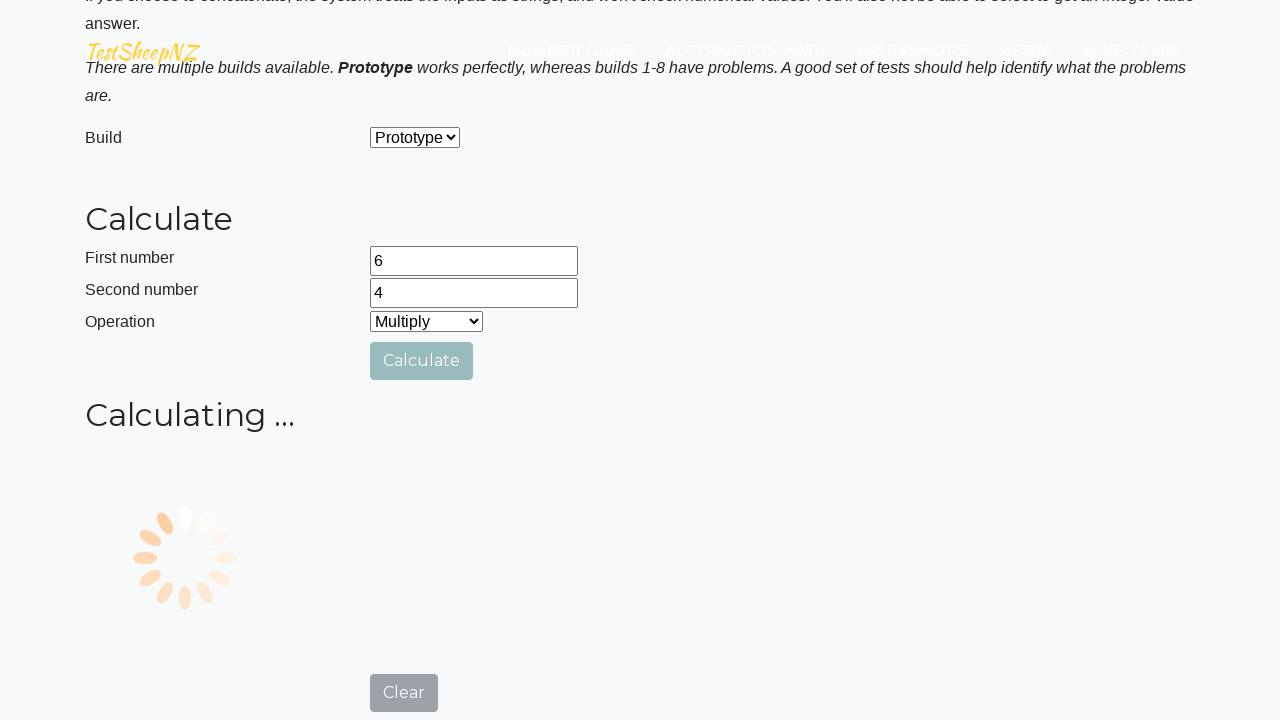

Result field appeared and loaded
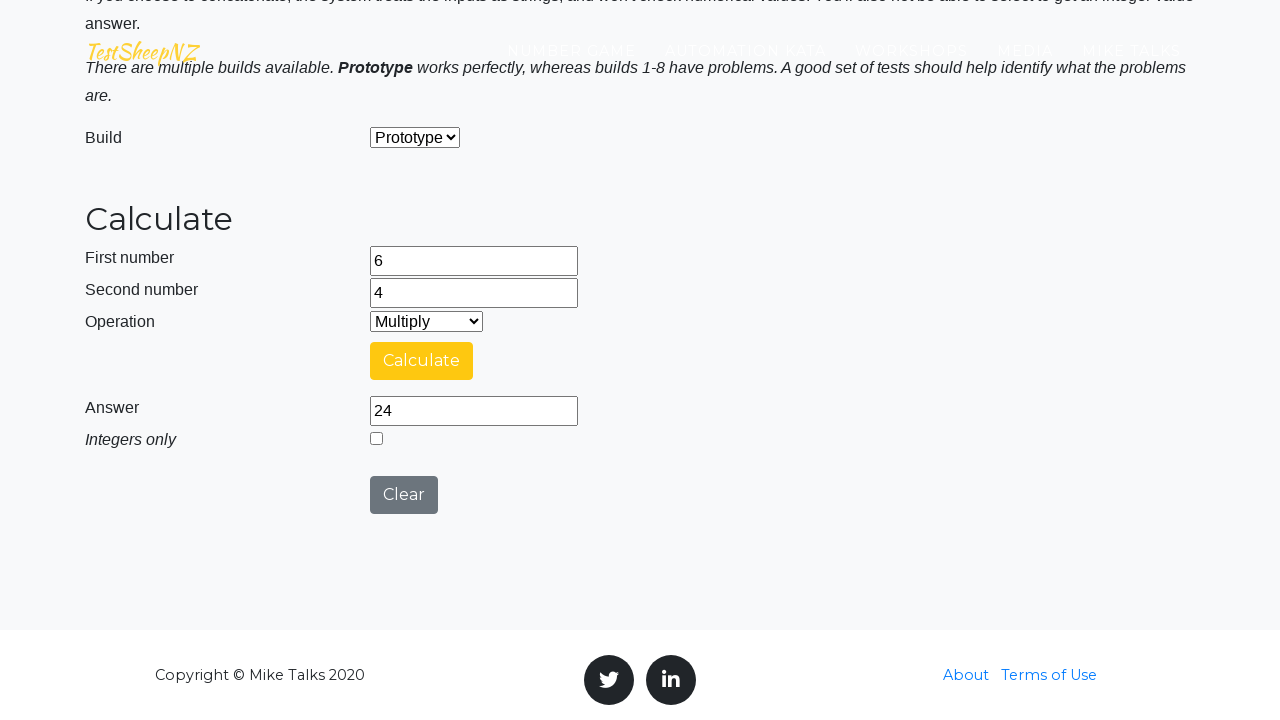

Retrieved result value: 24
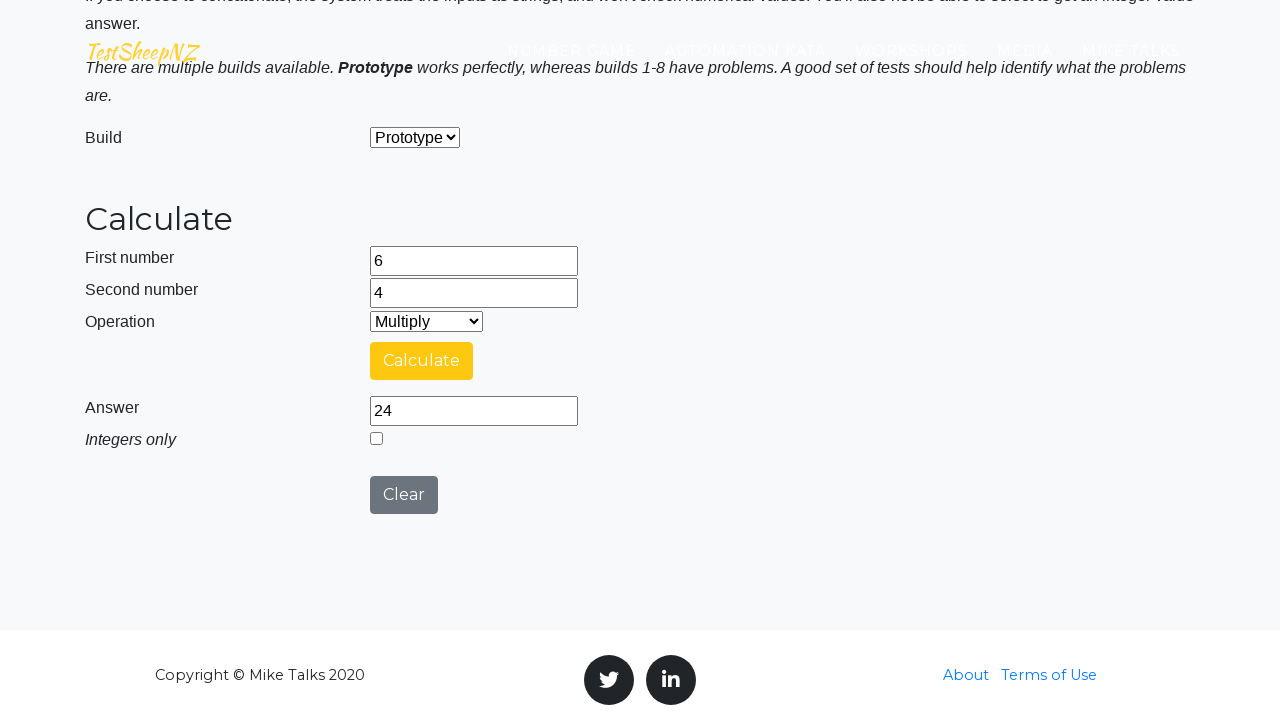

Assertion passed: result equals 24
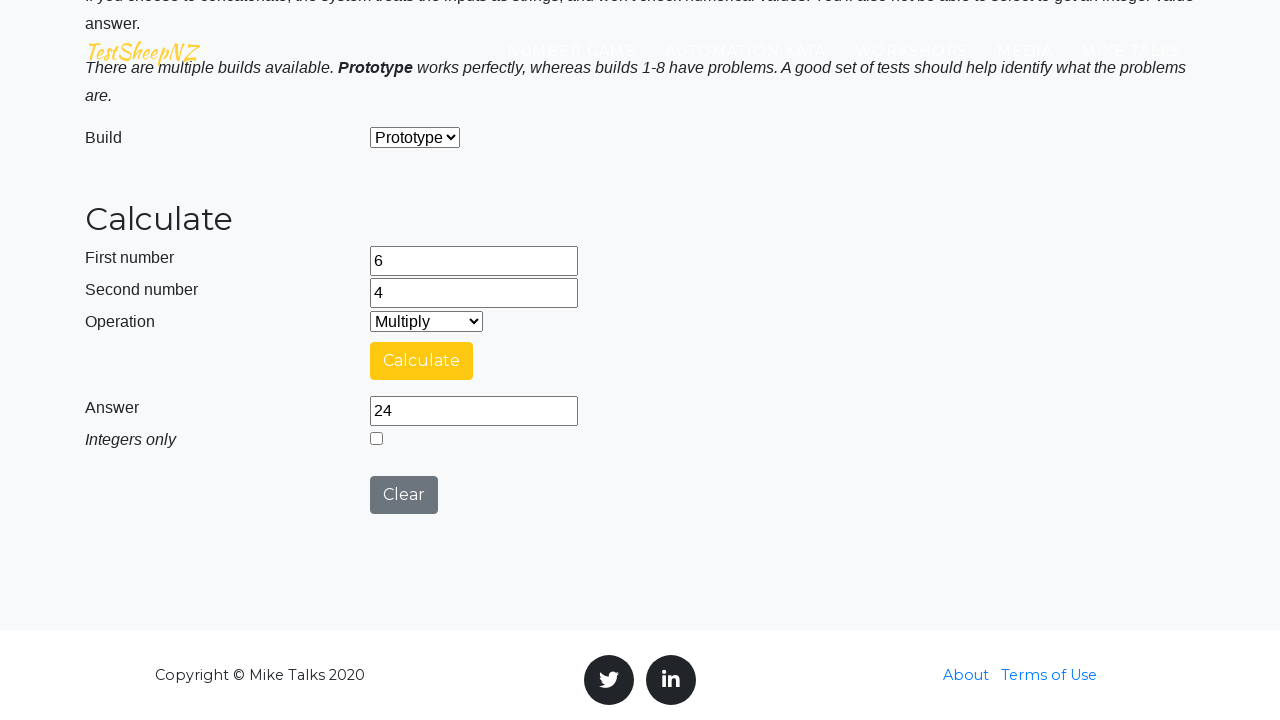

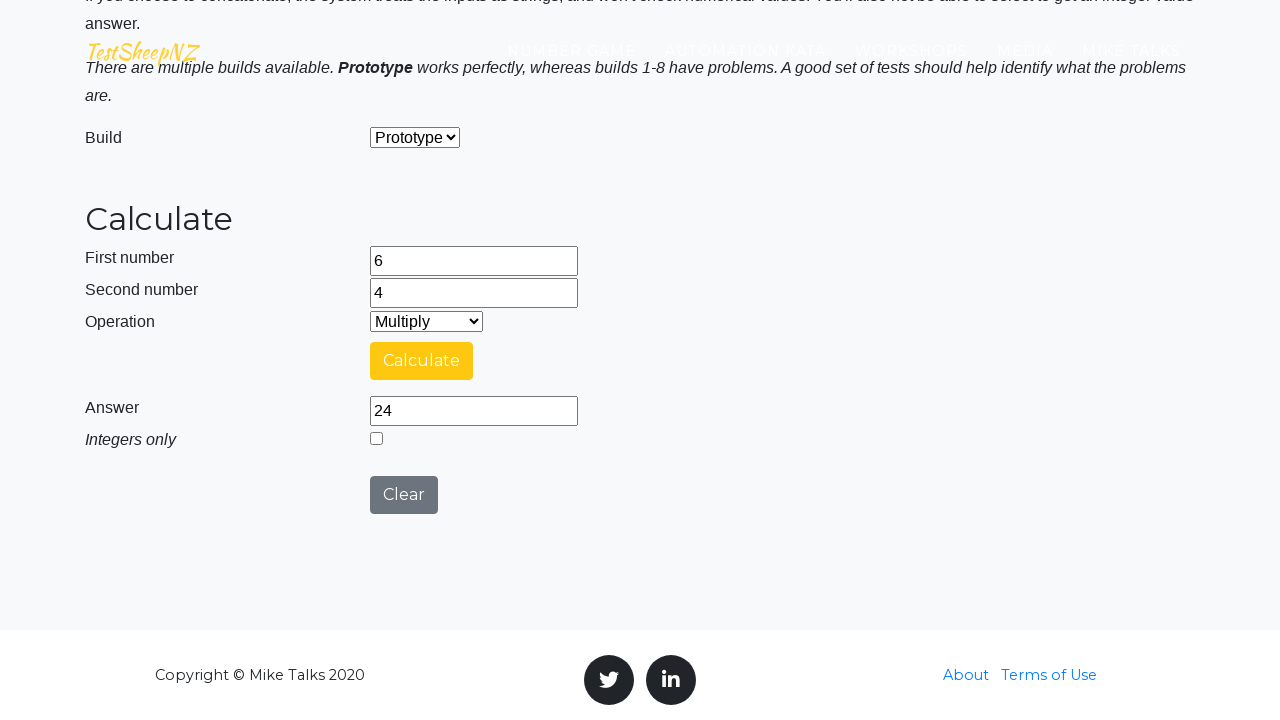